Tests the first step of Artia registration by filling basic user information and submitting the form.

Starting URL: https://app2.artia.com/users/registration

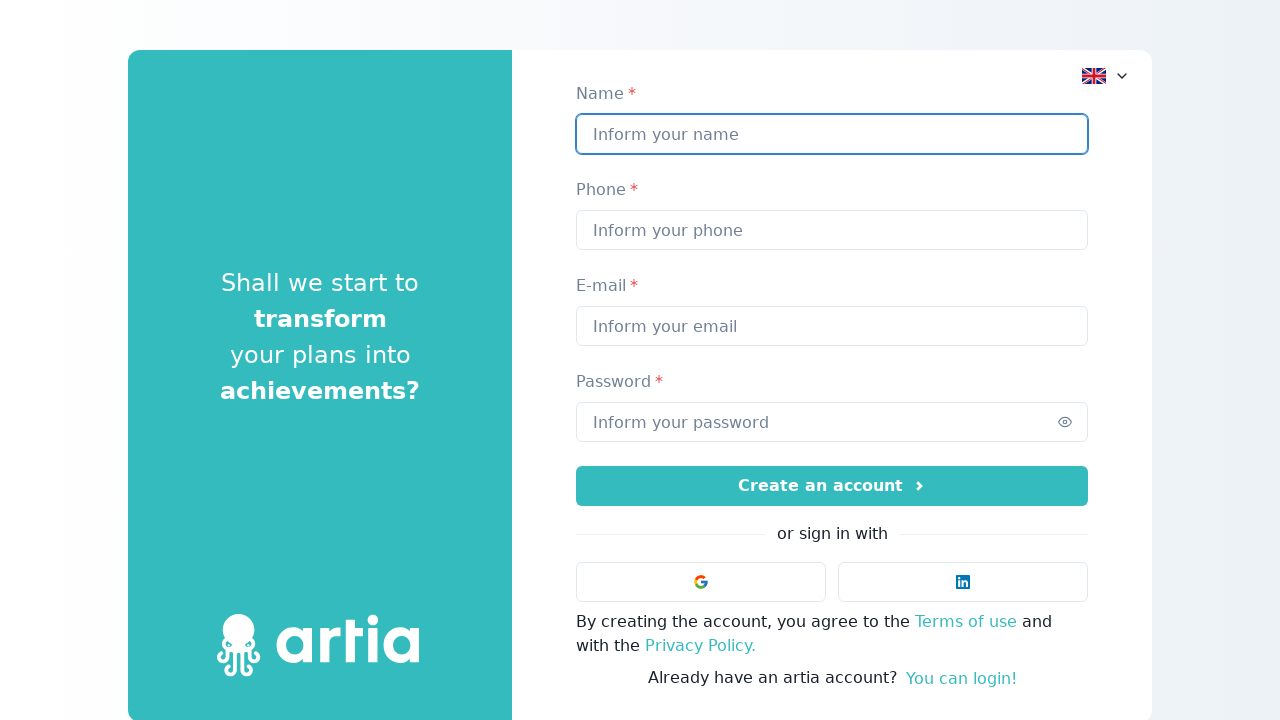

Filled userName field with 'Pedro Almeida' on input[name="userName"]
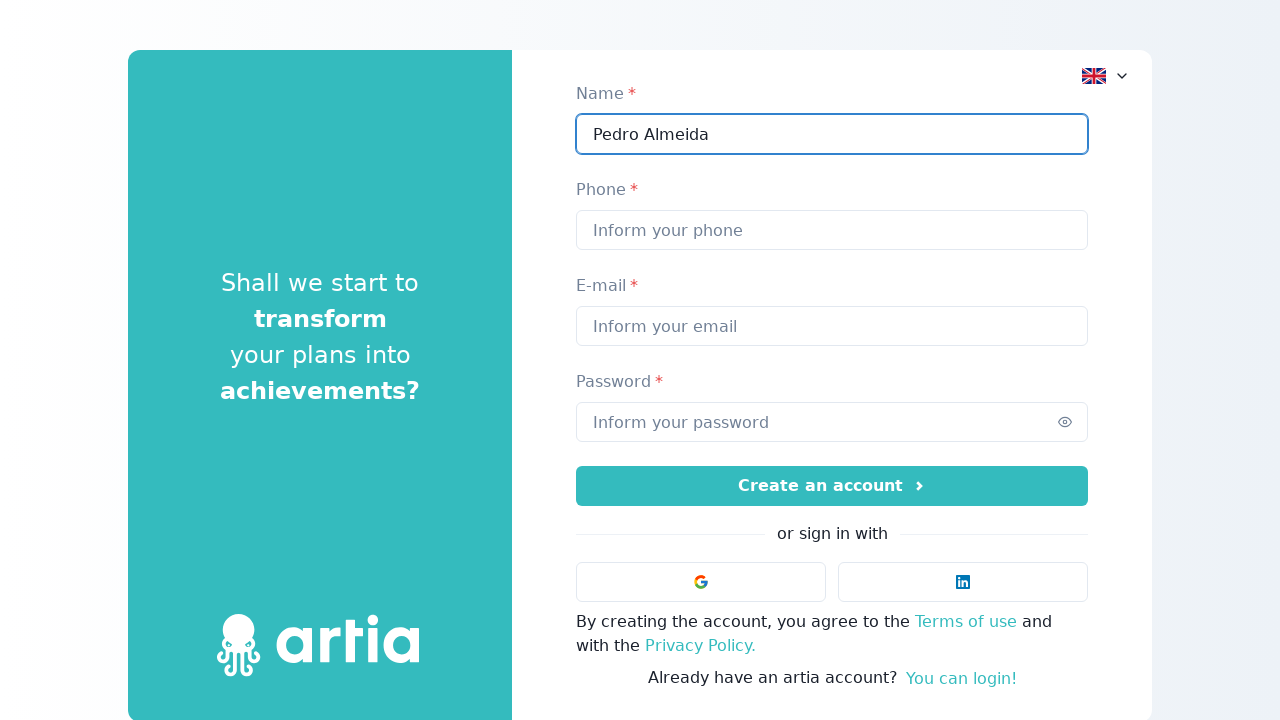

Filled userPhone field with '11912345678' on input[name="userPhone"]
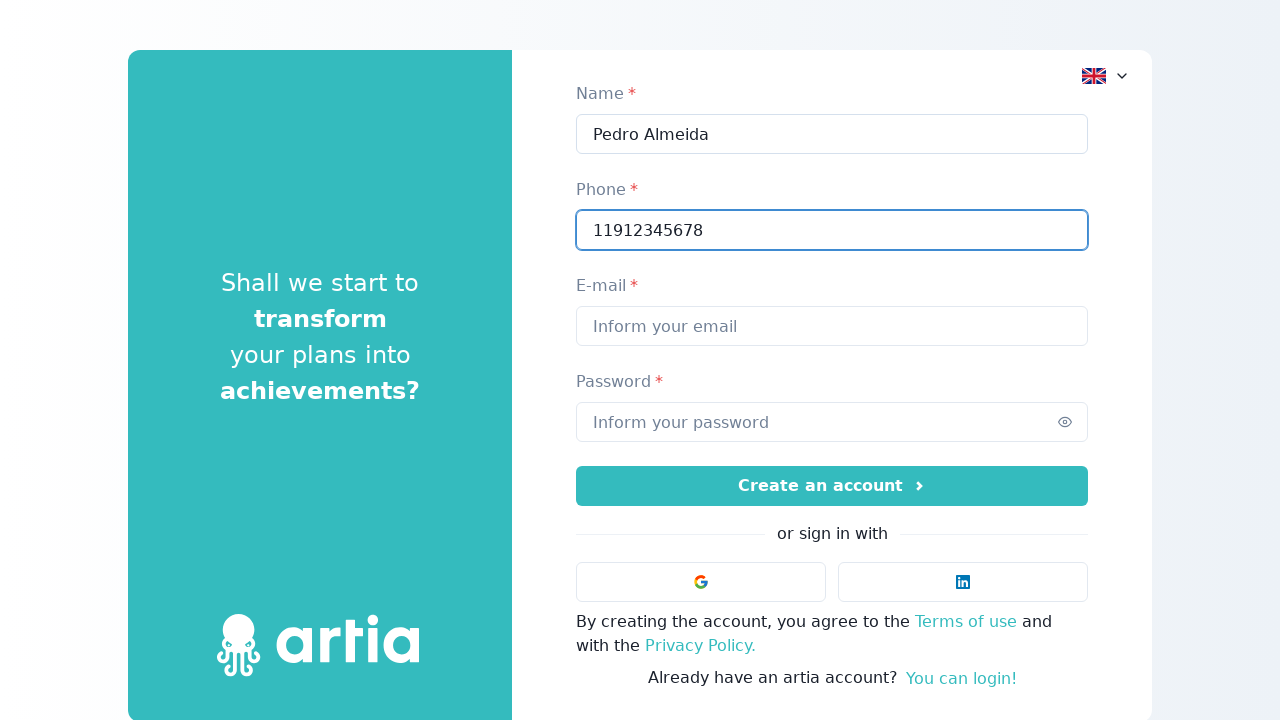

Filled userEmail field with 'pedro.almeida321@emailtest.com' on input[name="userEmail"]
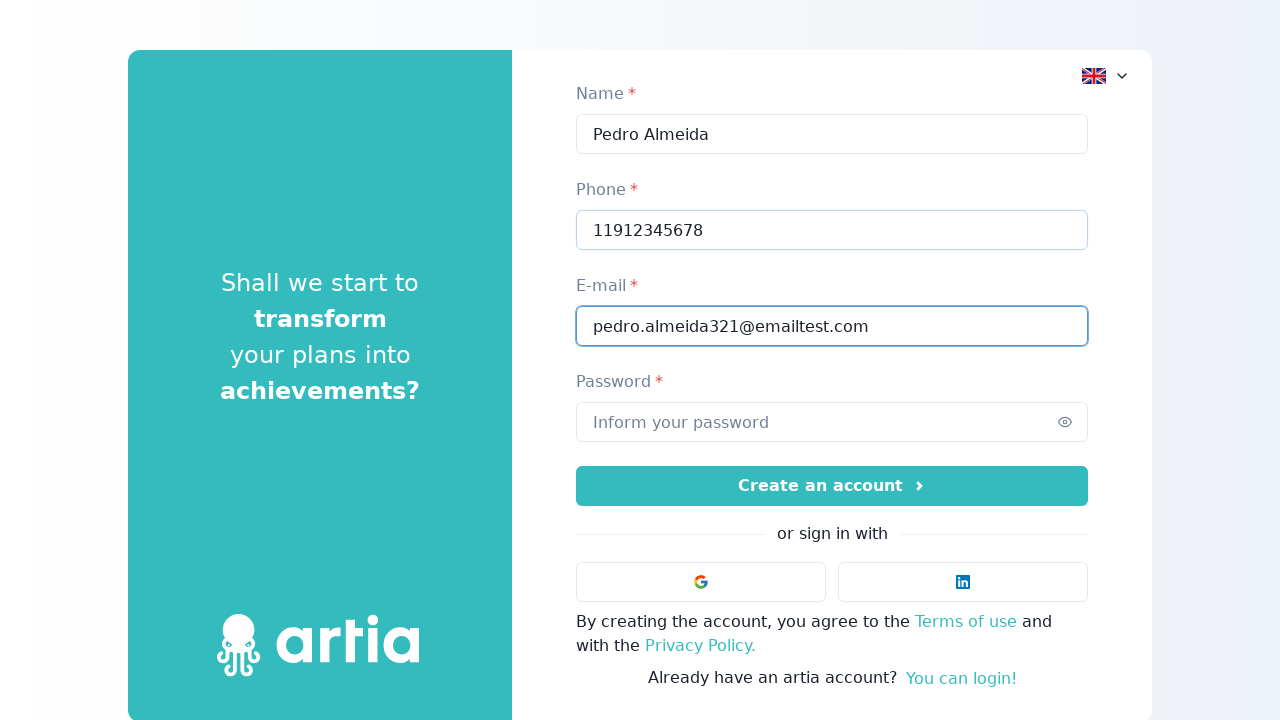

Filled userPassword field with 'TestPass123!' on input[name="userPassword"]
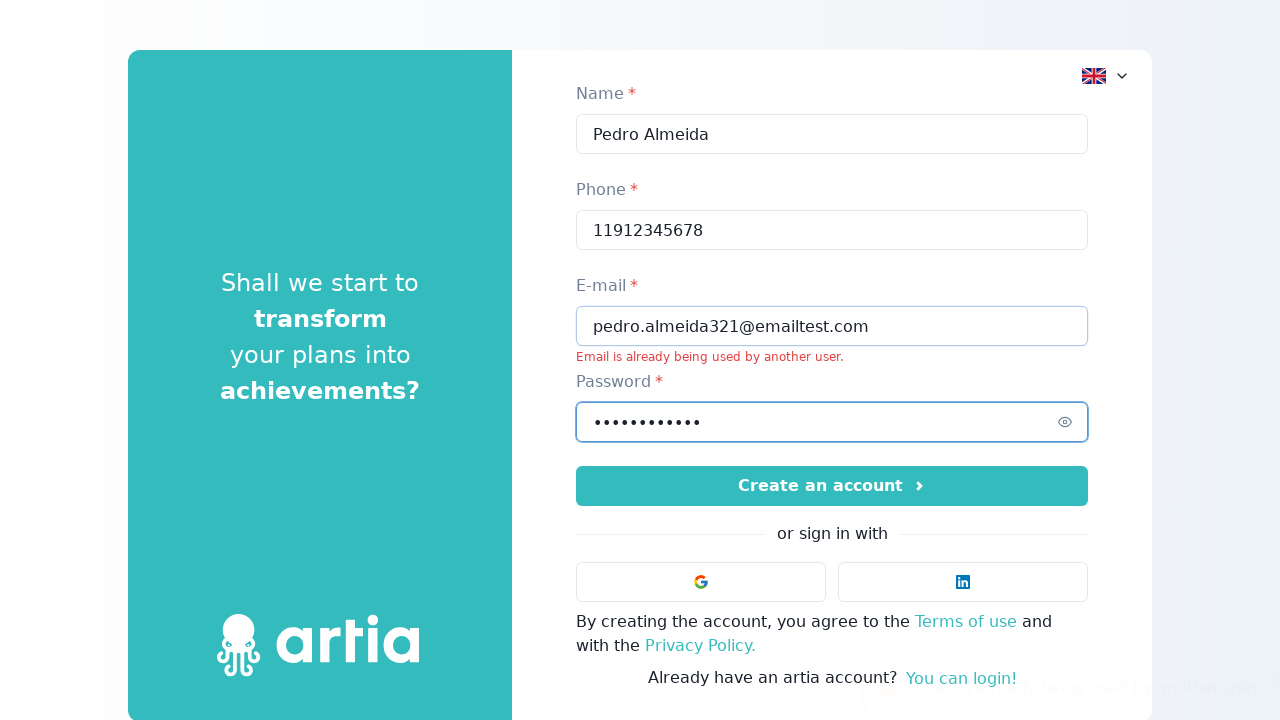

Clicked 'Create account' button to submit registration form at (832, 486) on button[data-test-id="create-account"]
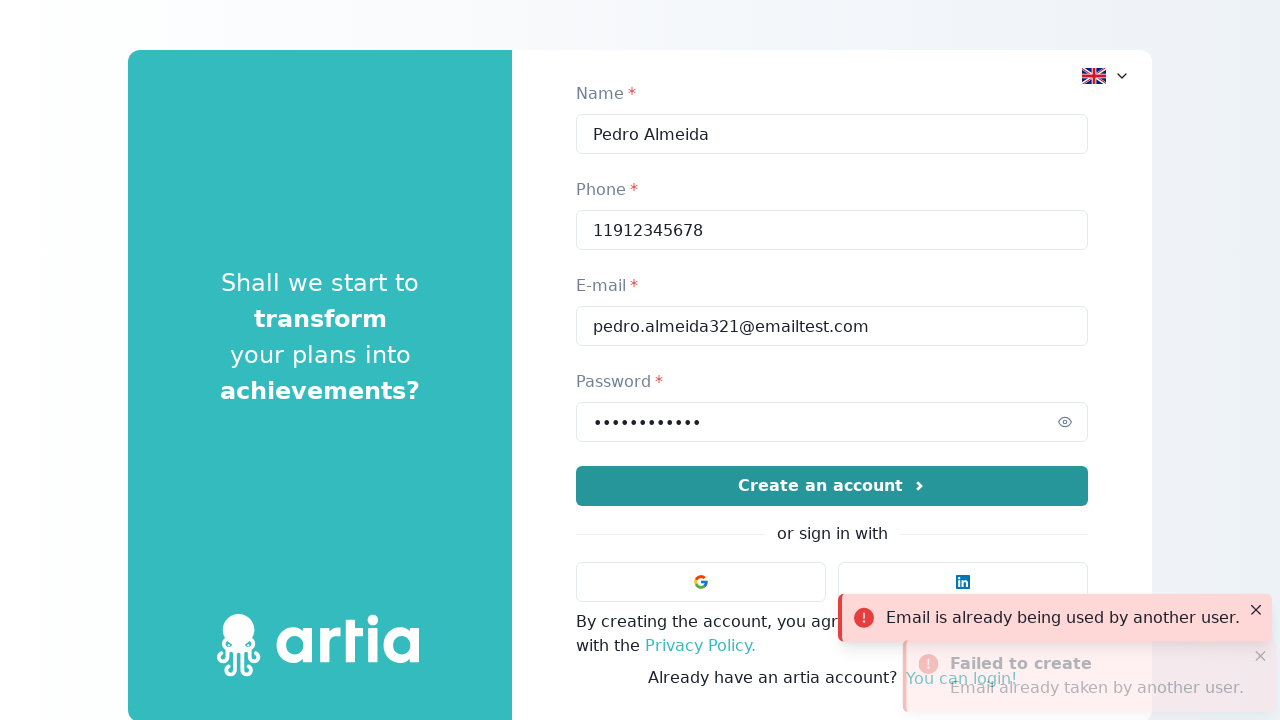

Waited 3 seconds for next registration step to load
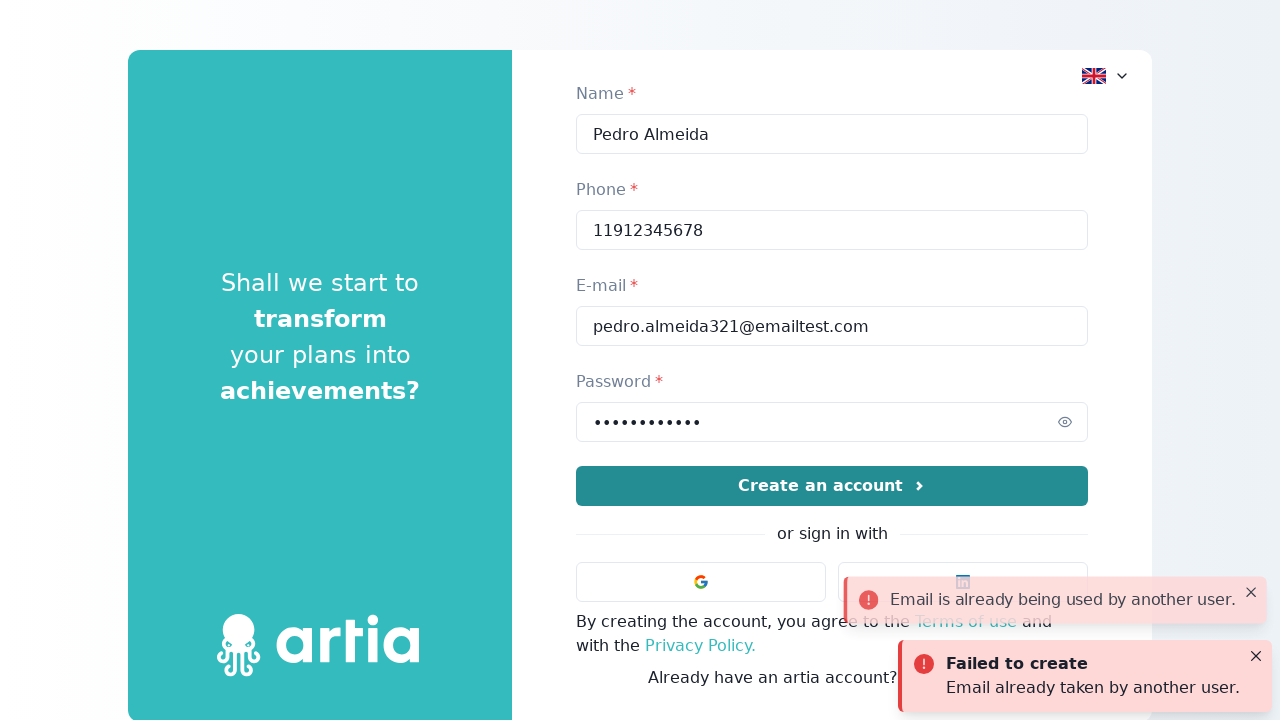

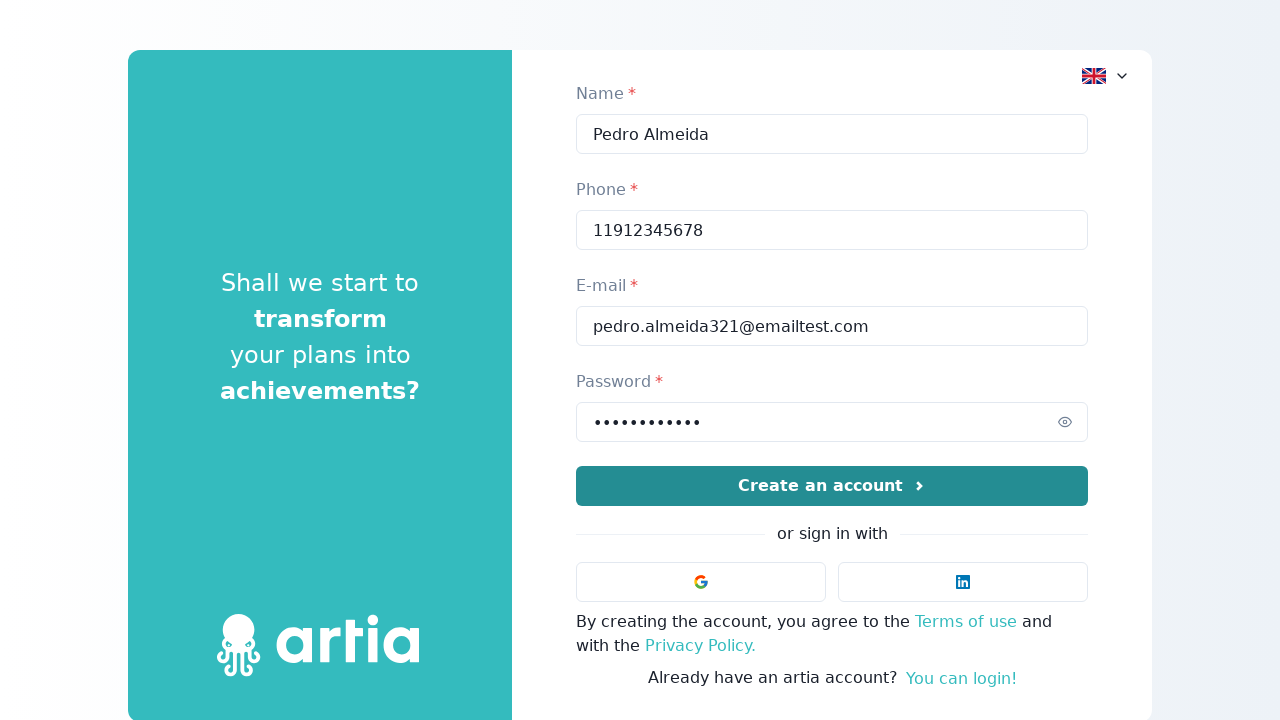